Tests JavaScript confirm dialog by clicking the JS Confirm button, dismissing the alert, and verifying the cancel message is displayed

Starting URL: https://the-internet.herokuapp.com/javascript_alerts

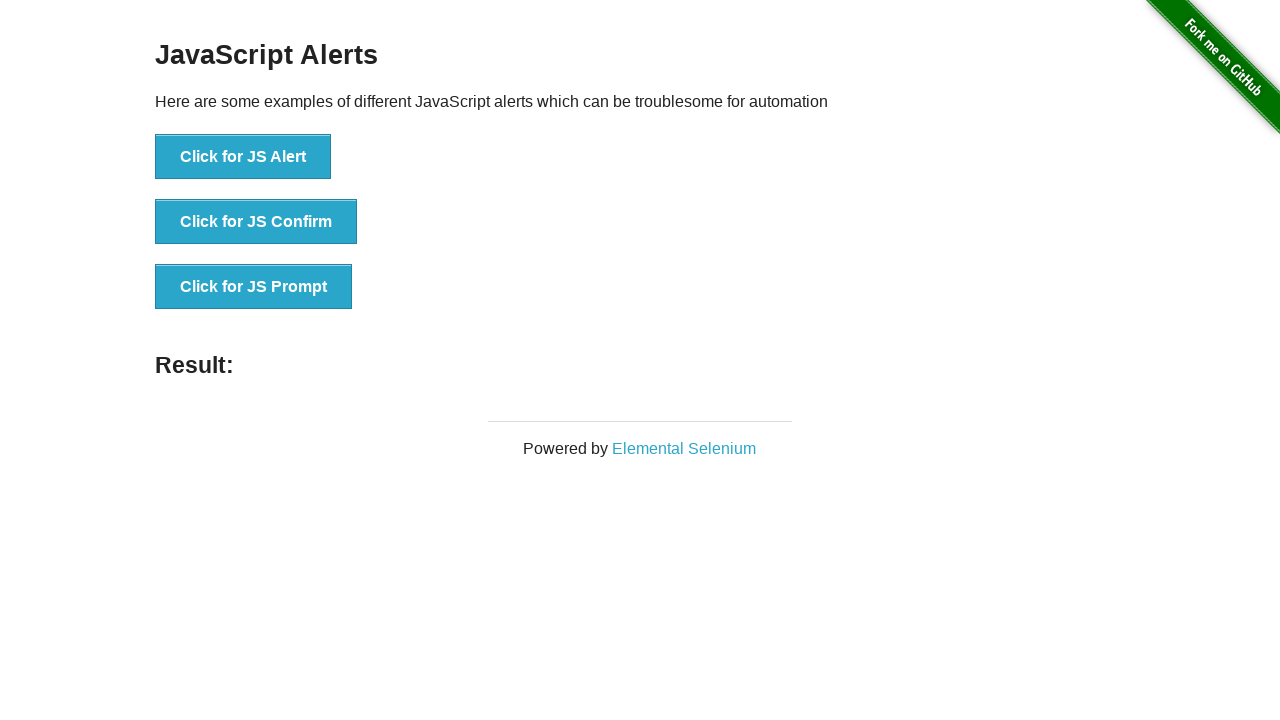

Set up dialog handler to dismiss alerts
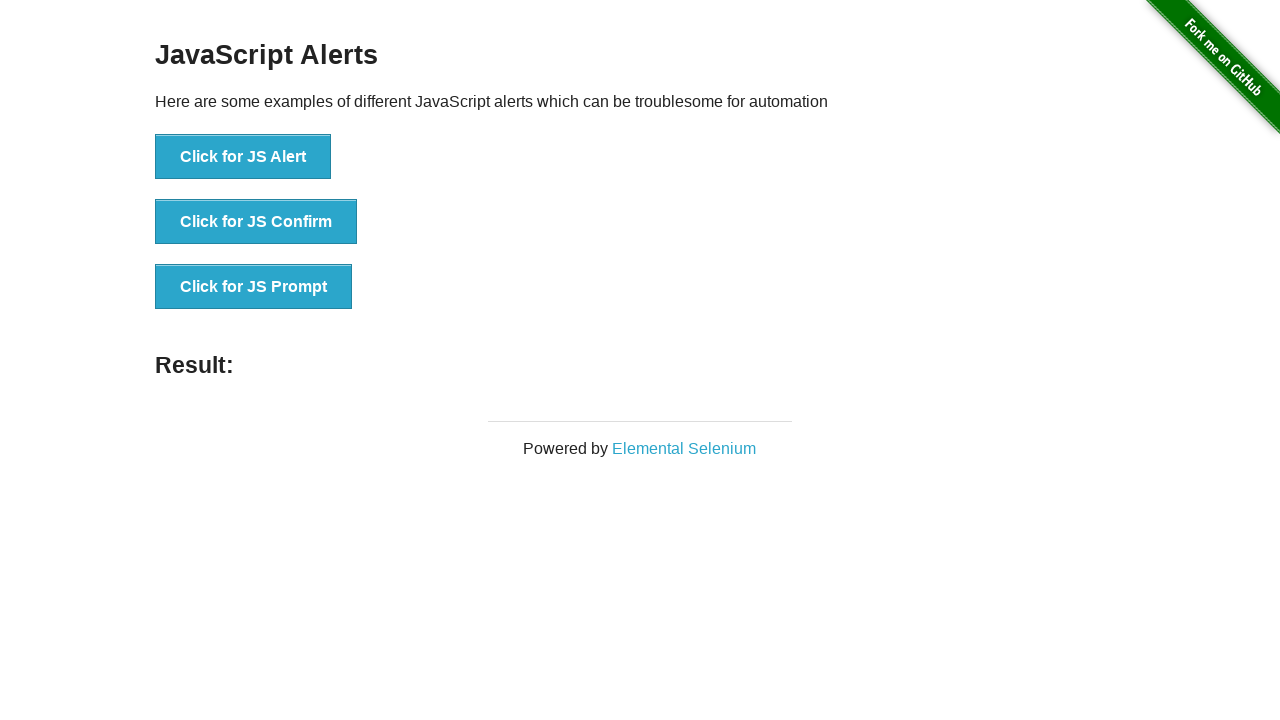

Clicked the JS Confirm button at (256, 222) on xpath=//button[text()='Click for JS Confirm']
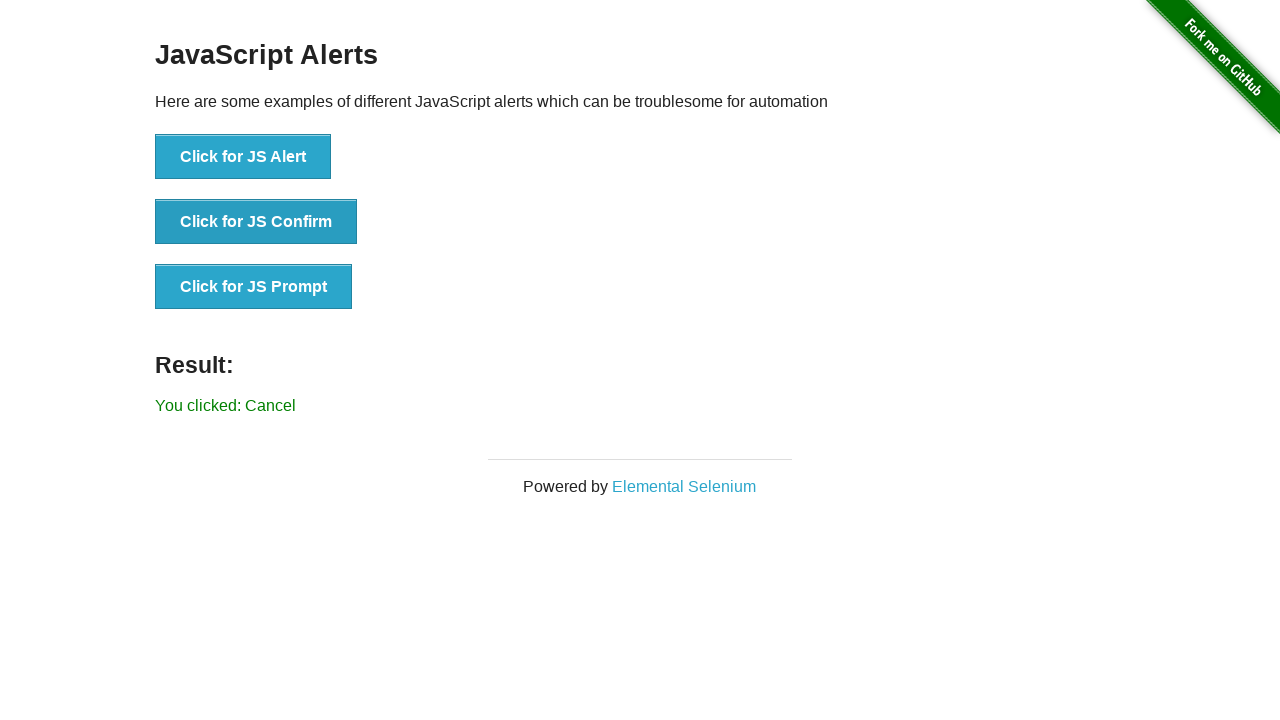

Result message element loaded
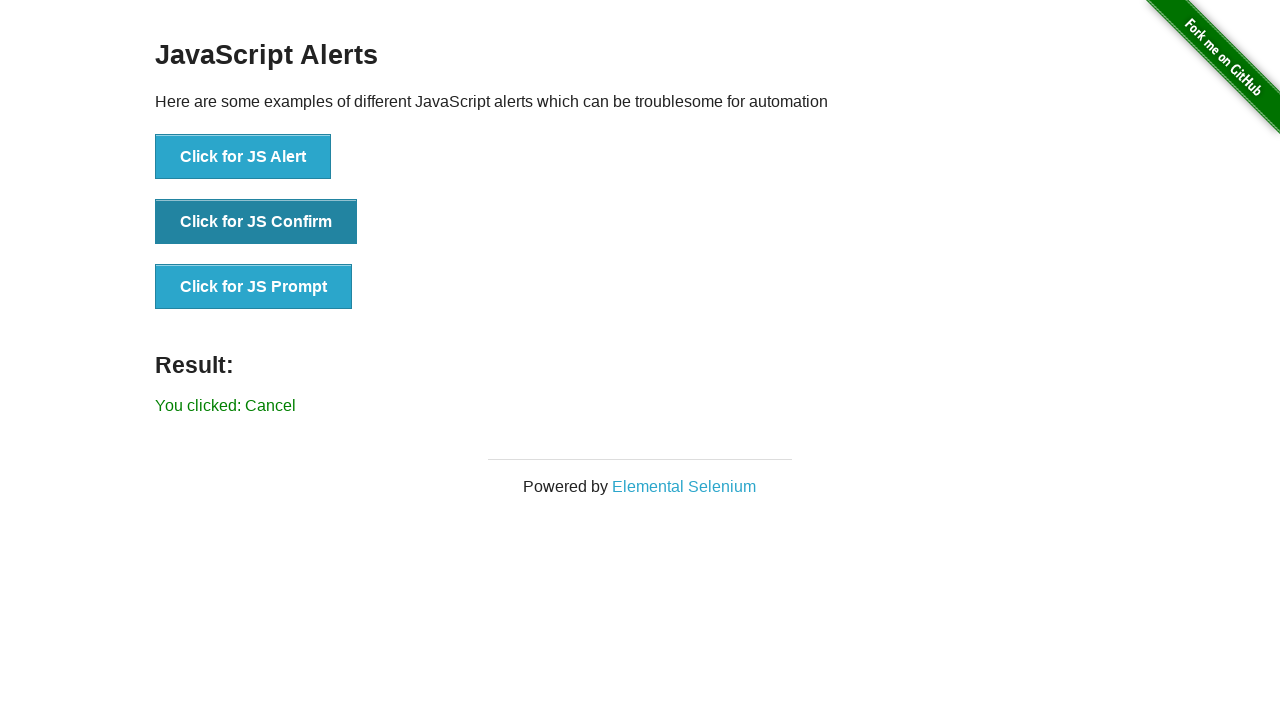

Retrieved result message text
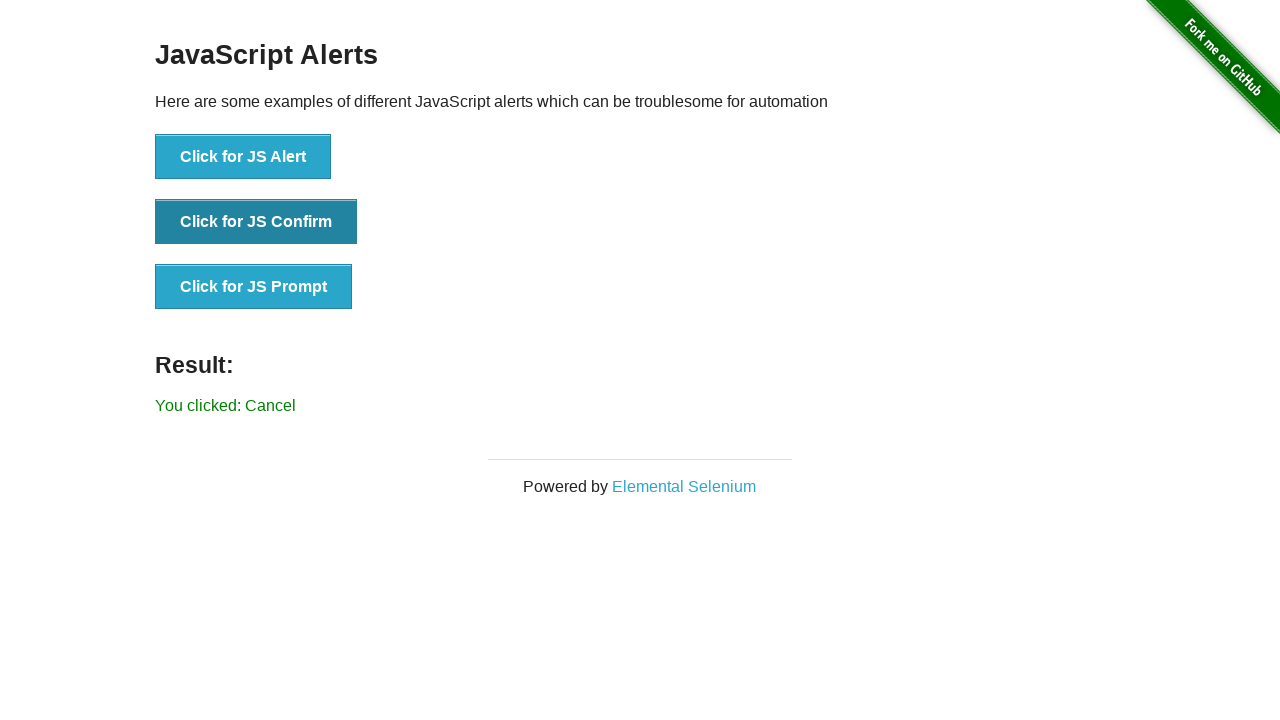

Verified cancel message is displayed: 'You clicked: Cancel'
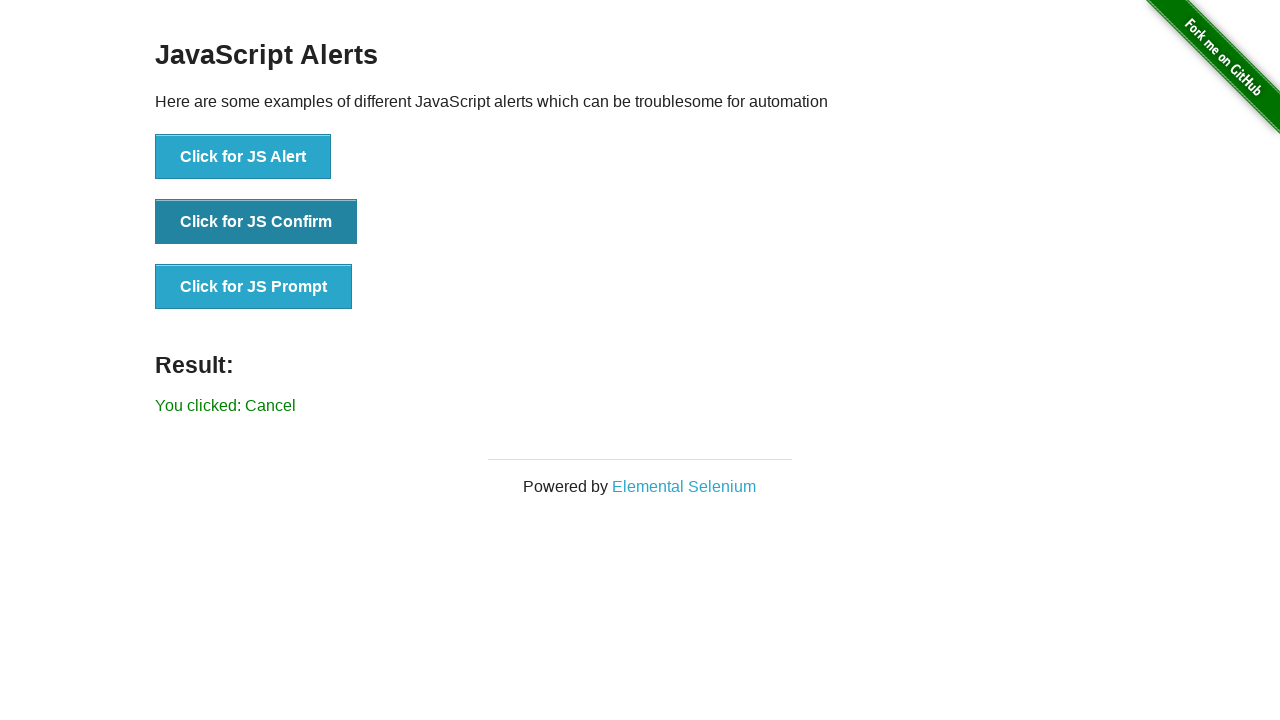

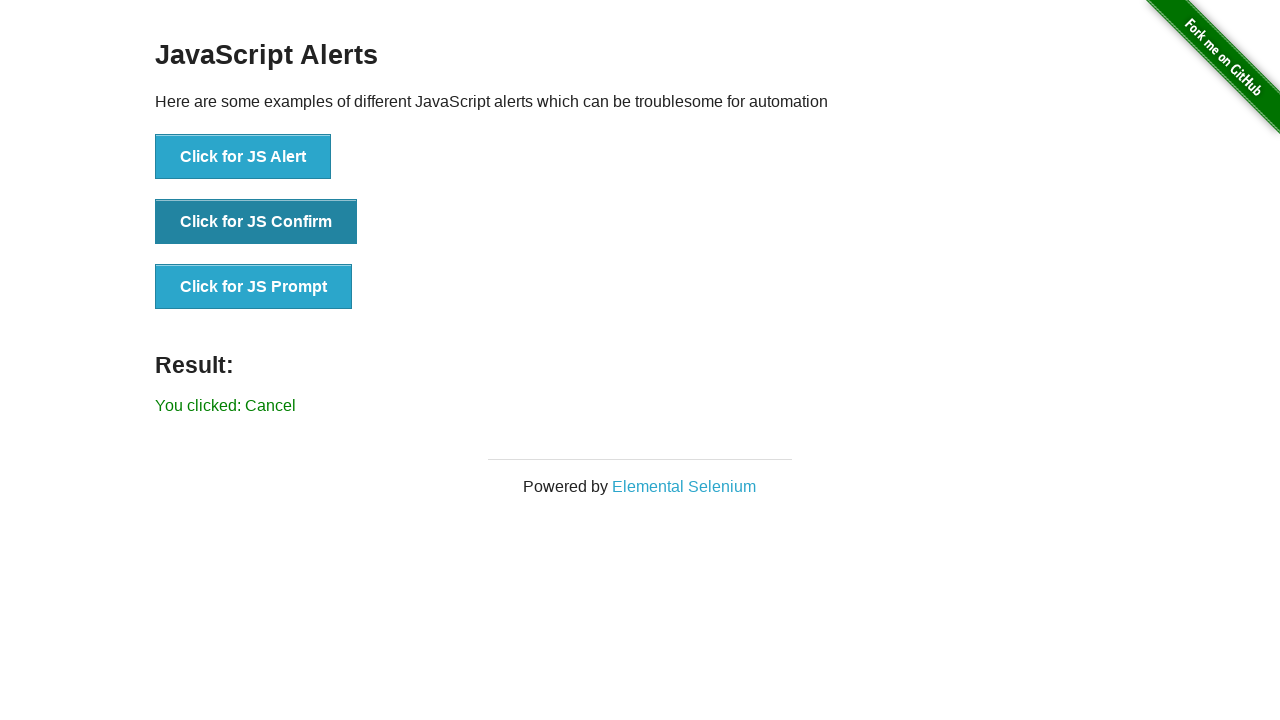